Tests filling a subdomain field on the OrangeHRM 30-day trial signup form using an XPath locator

Starting URL: https://www.orangehrm.com/orangehrm-30-day-trial

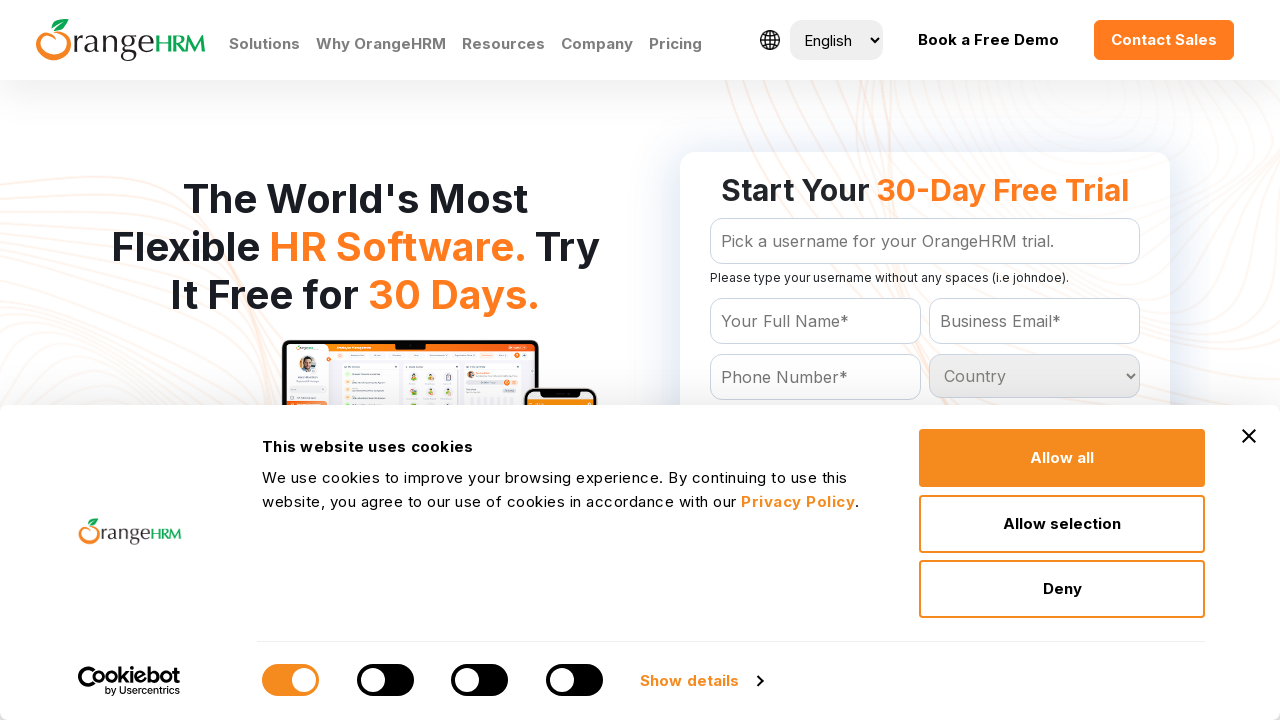

Navigated to OrangeHRM 30-day trial signup form
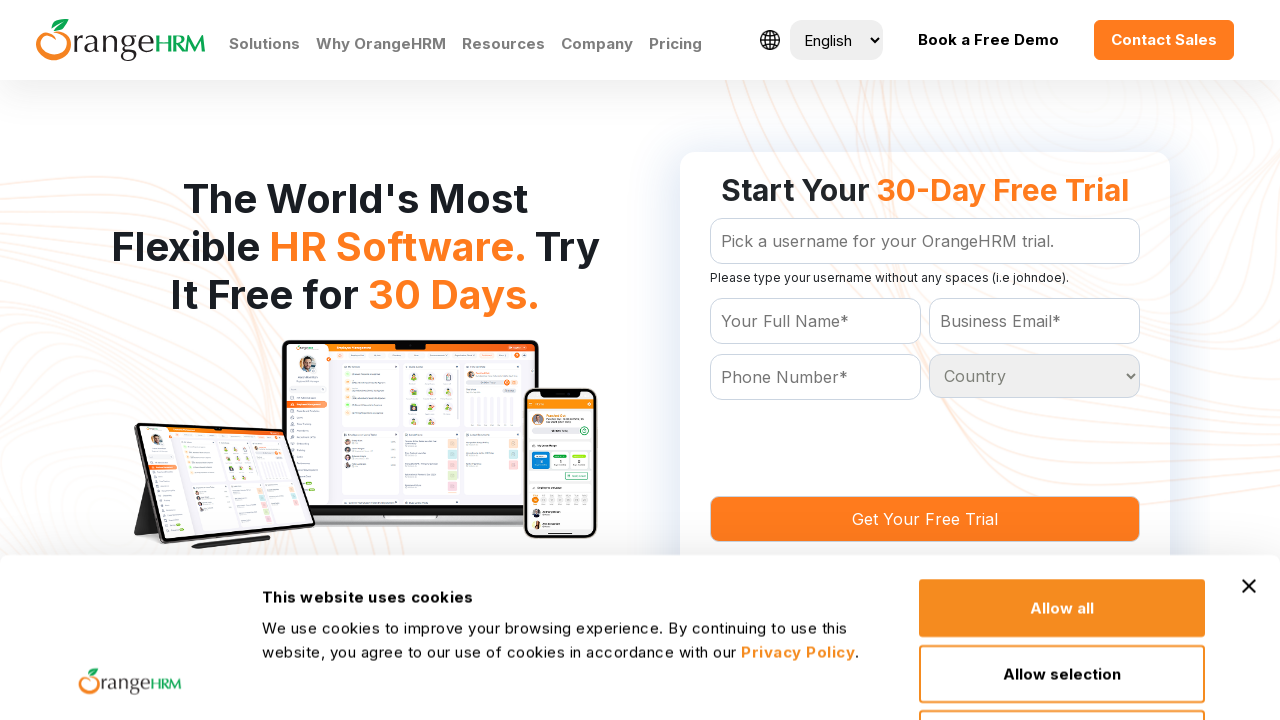

Filled subdomain field with 'TestCompany2024' on input#Form_getForm_subdomain
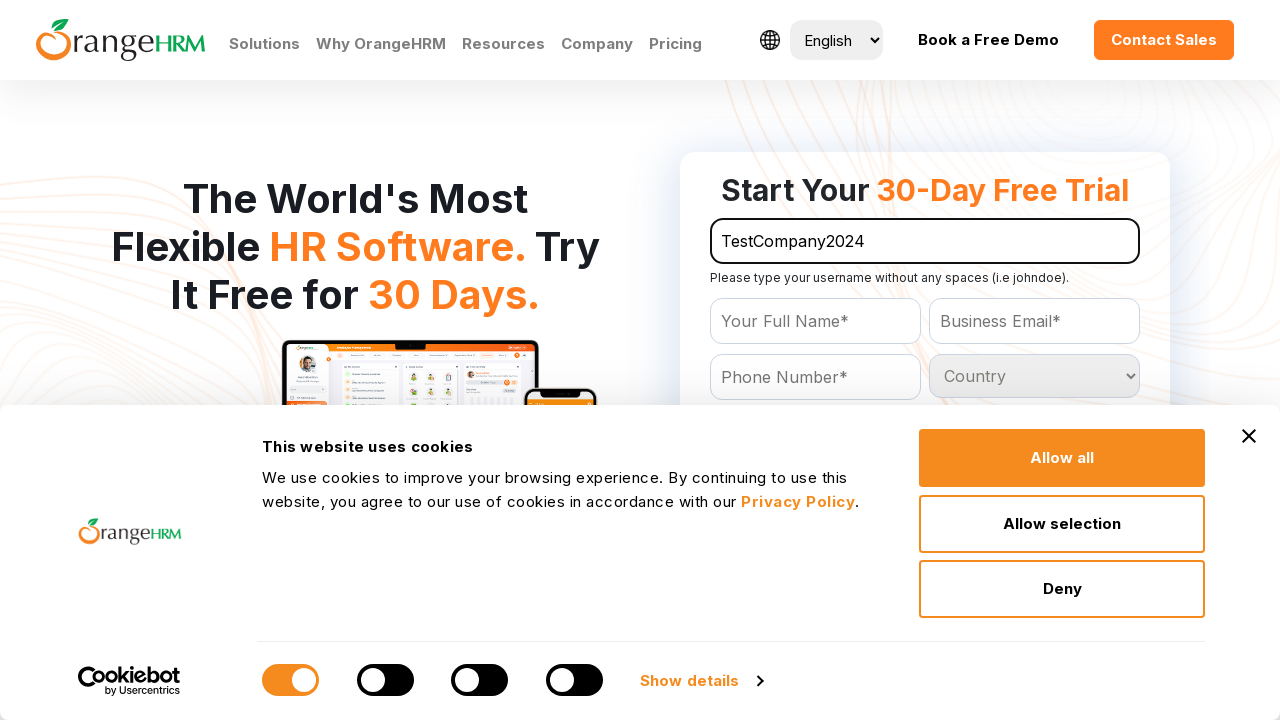

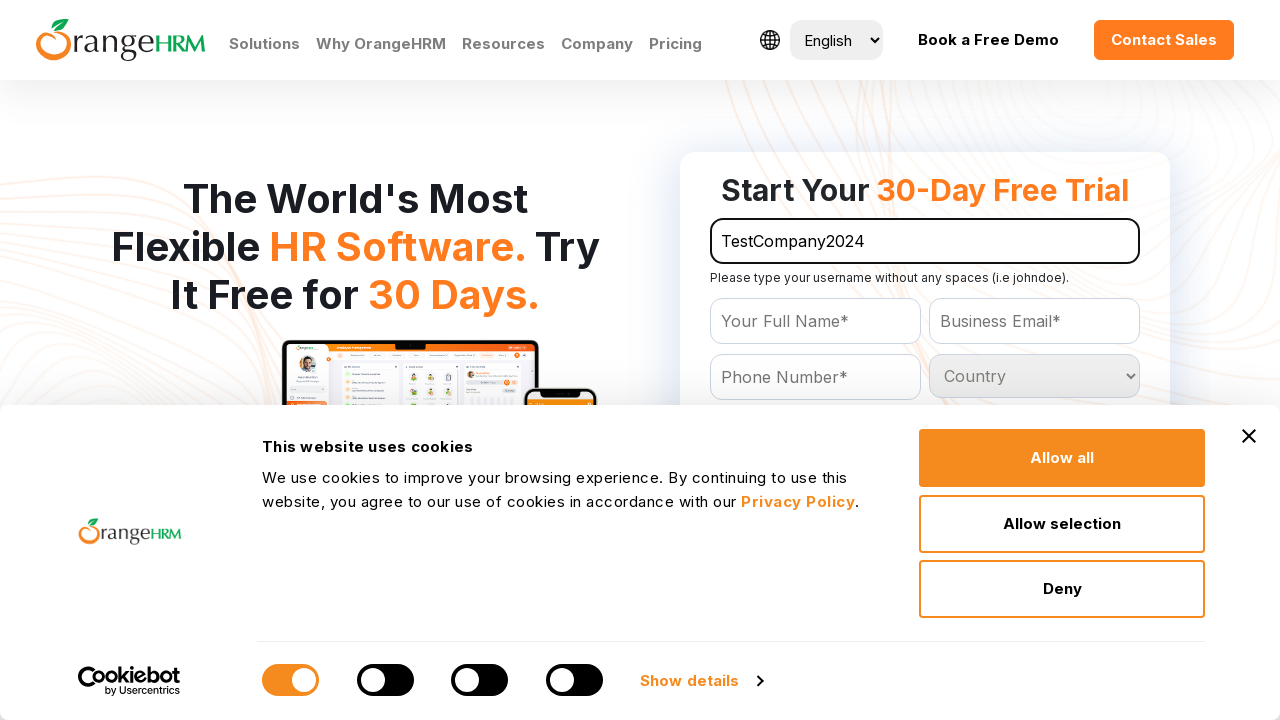